Tests dynamic loading functionality by clicking the START button and verifying that "Hello World!" text appears after the content loads.

Starting URL: https://the-internet.herokuapp.com/dynamic_loading/1

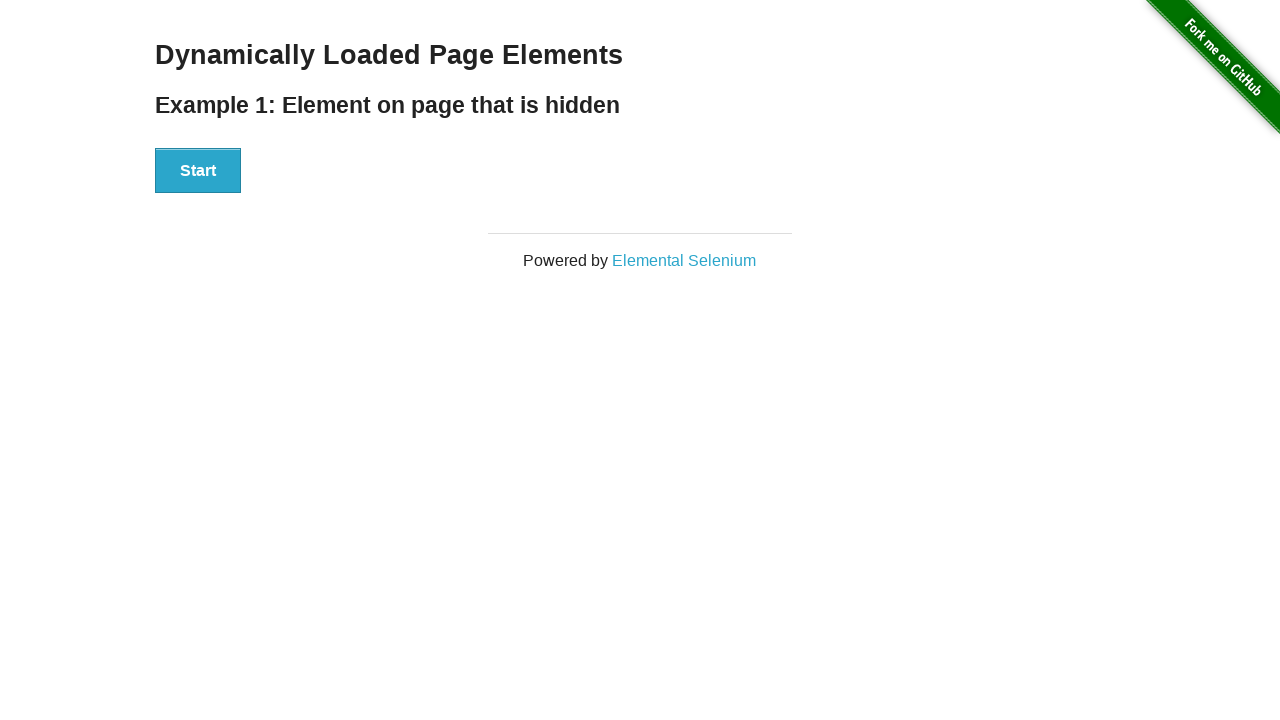

Navigated to dynamic loading test page
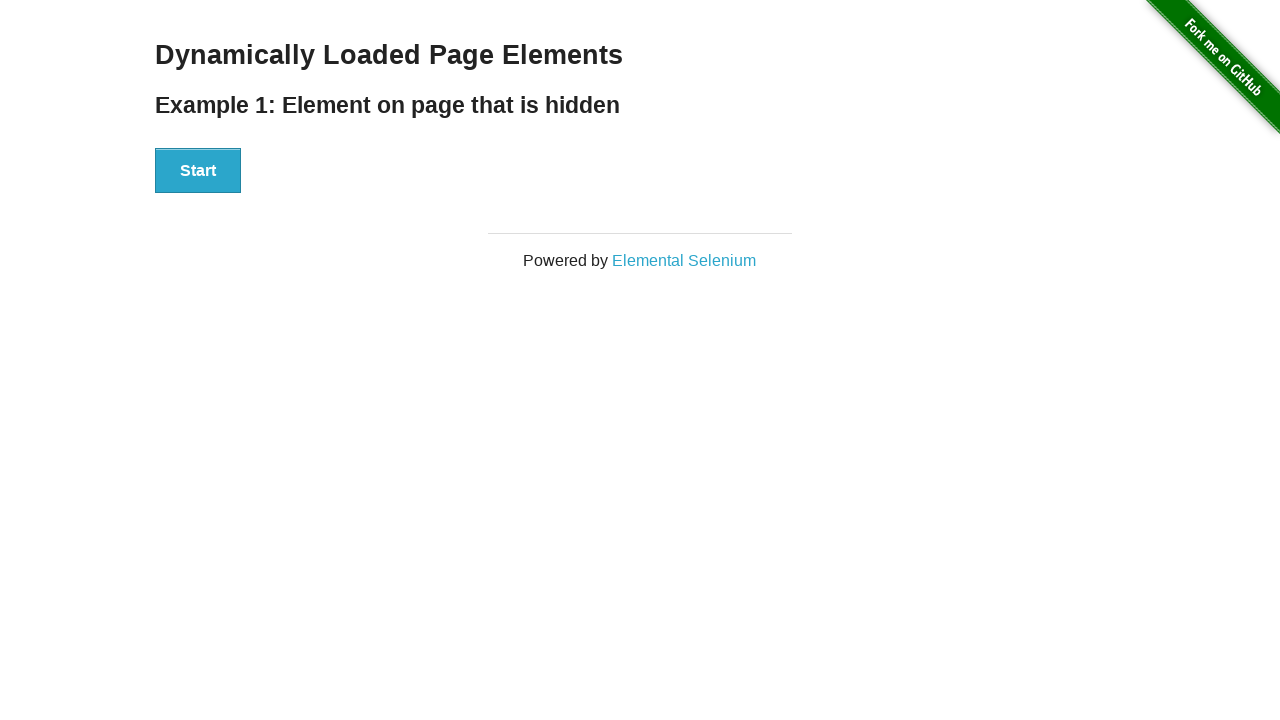

Clicked the START button to trigger dynamic loading at (198, 171) on button:has-text('Start')
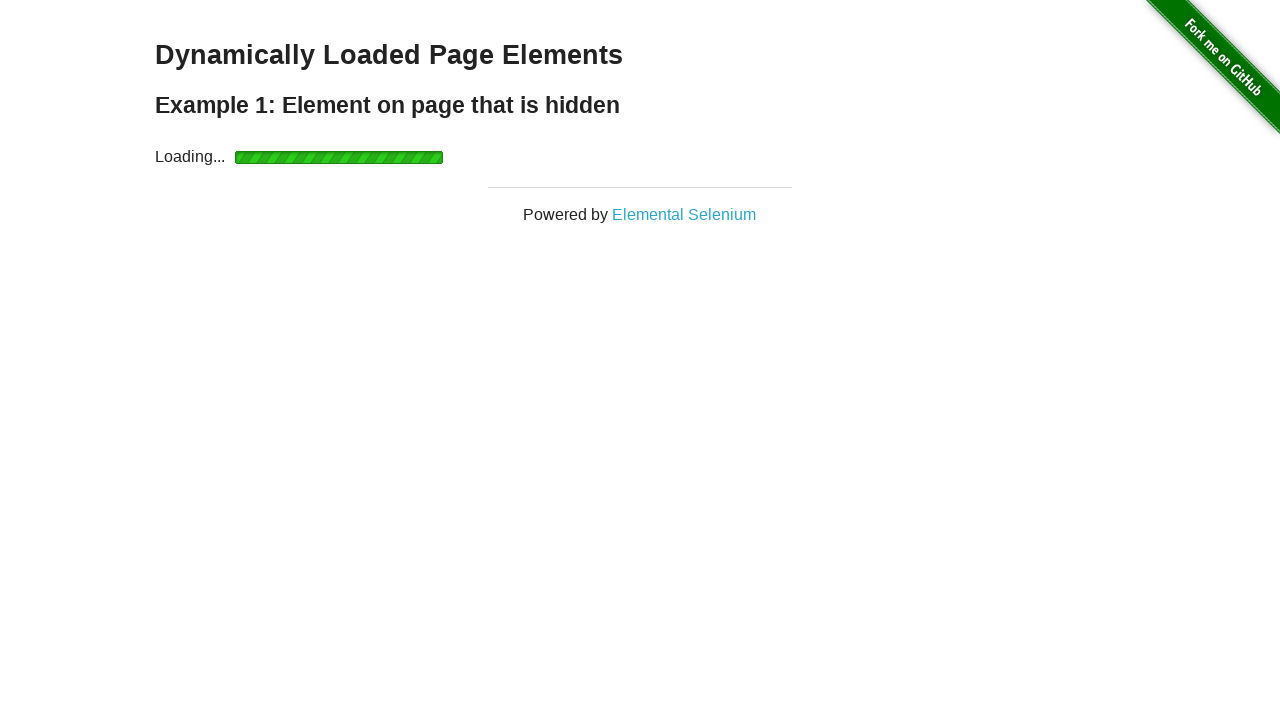

Waited for loading to complete - finish element appeared
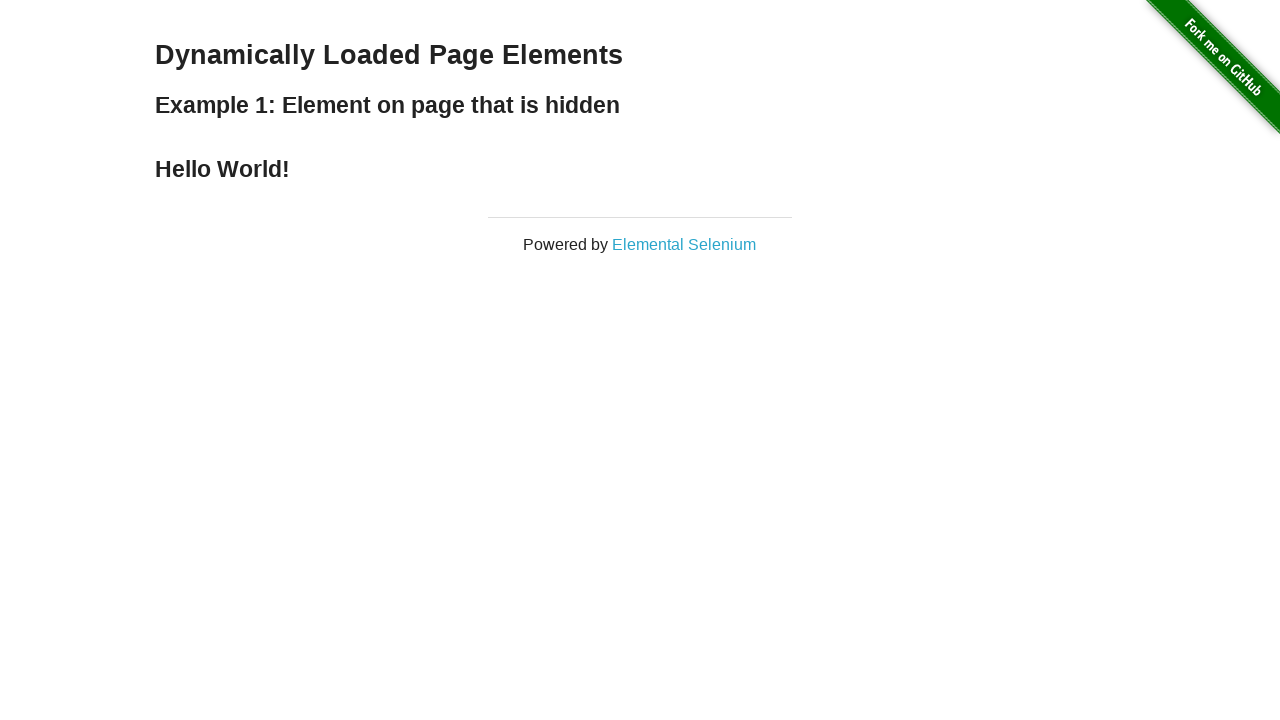

Verified 'Hello World!' text is visible after dynamic content loaded
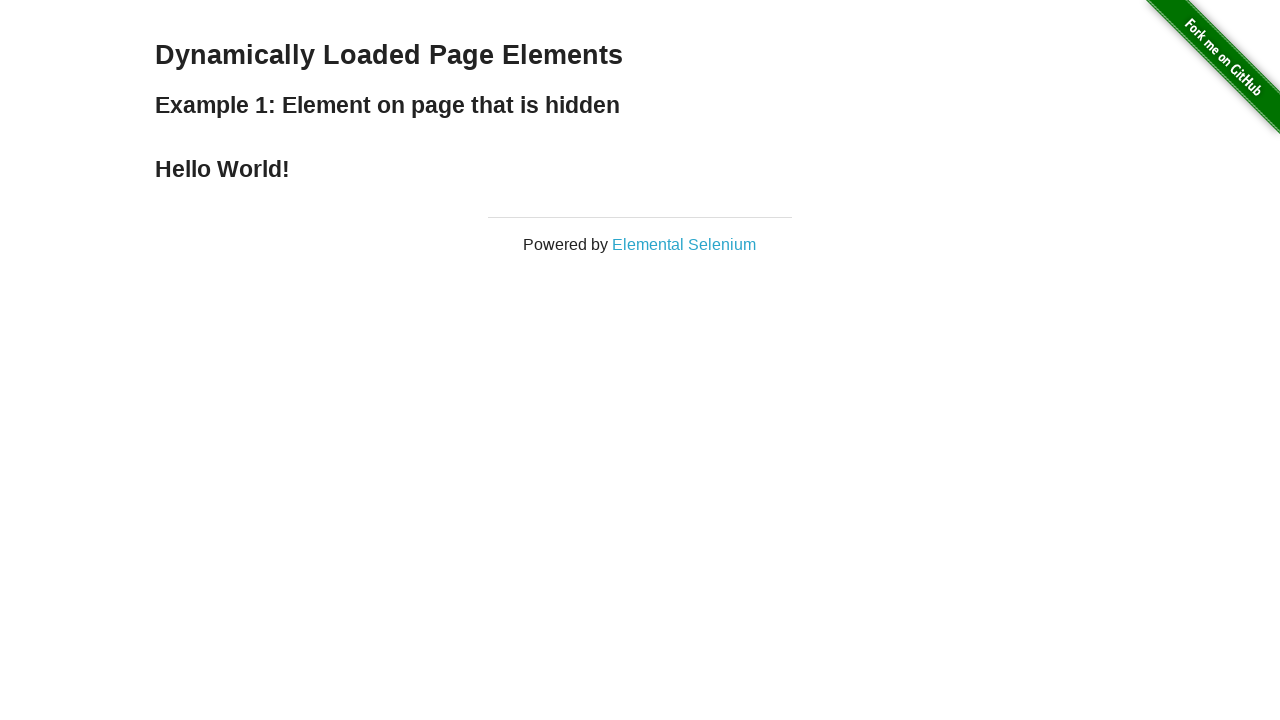

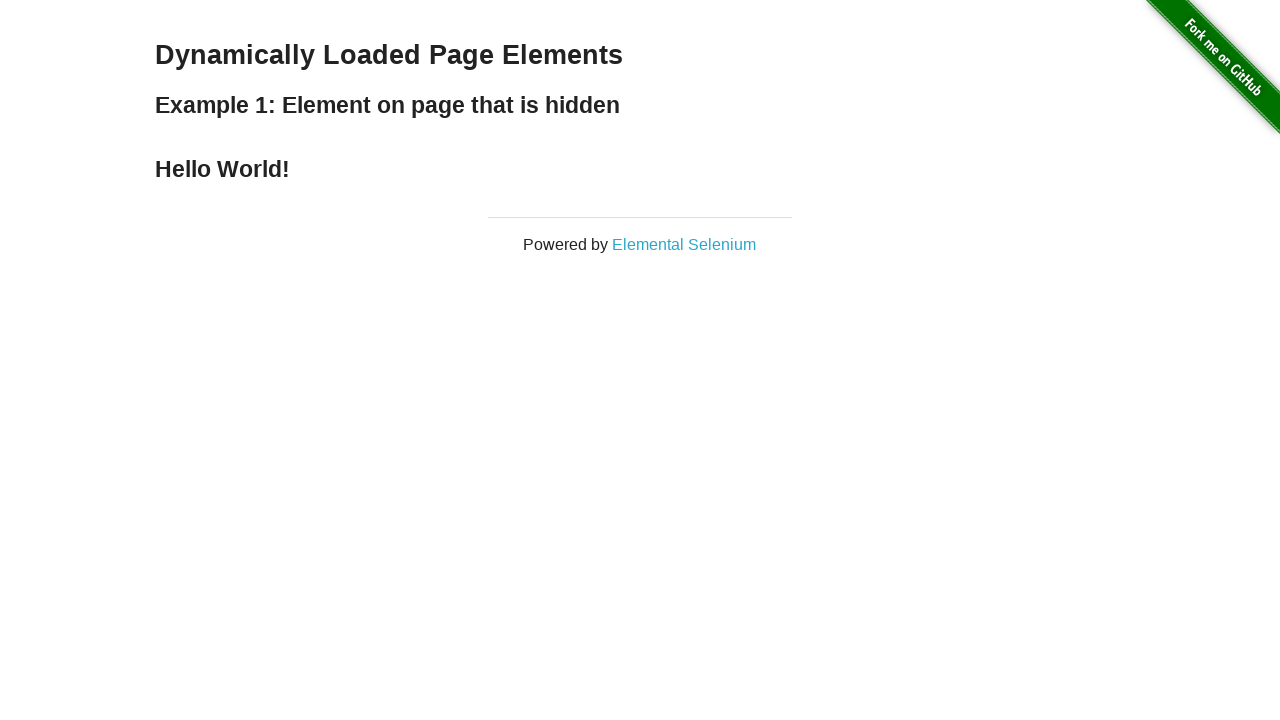